Tests dynamic loading functionality by clicking a start button and waiting for hidden content to become visible, then verifying the loaded text appears.

Starting URL: https://the-internet.herokuapp.com/dynamic_loading/1

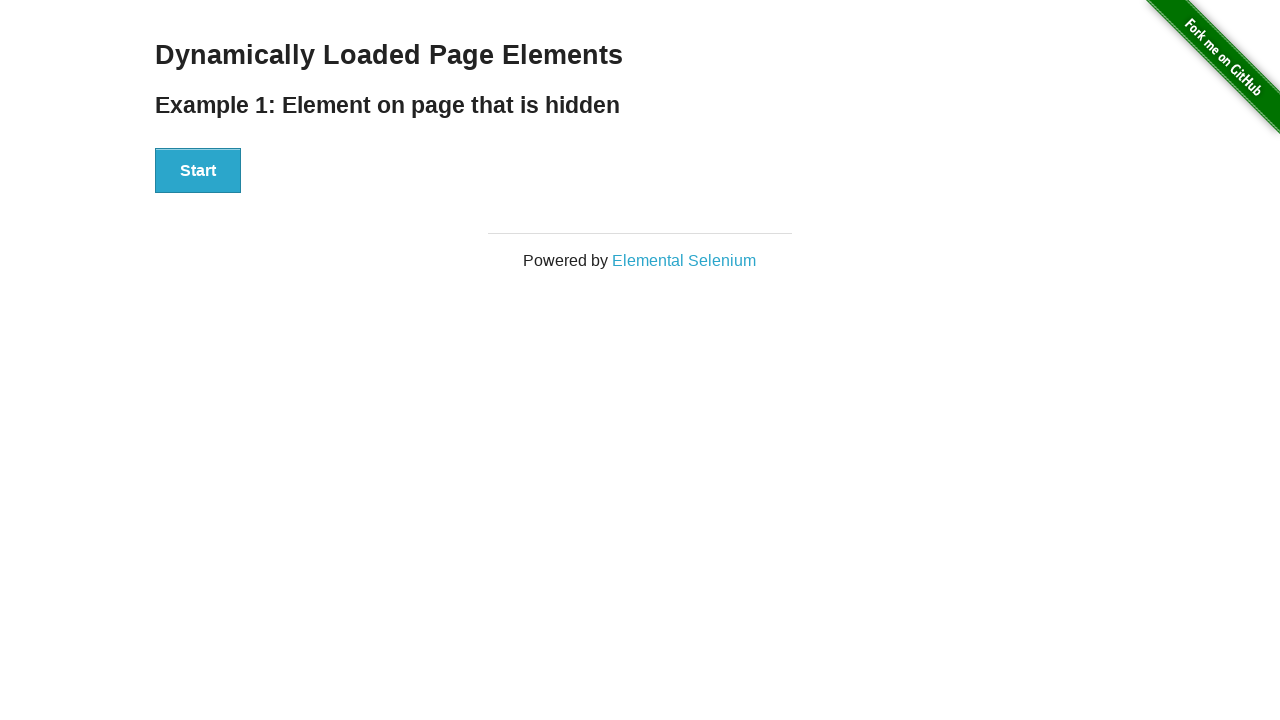

Clicked start button to trigger dynamic loading at (198, 171) on #start button
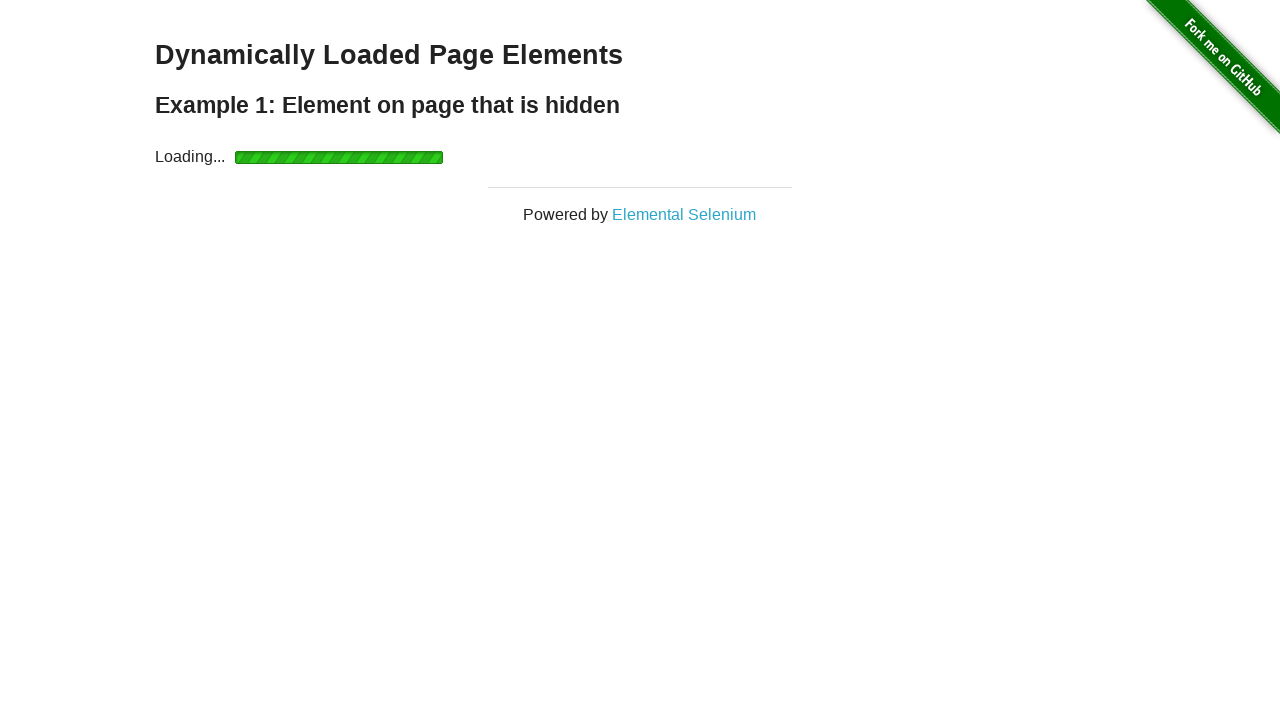

Waited for finish element to become visible
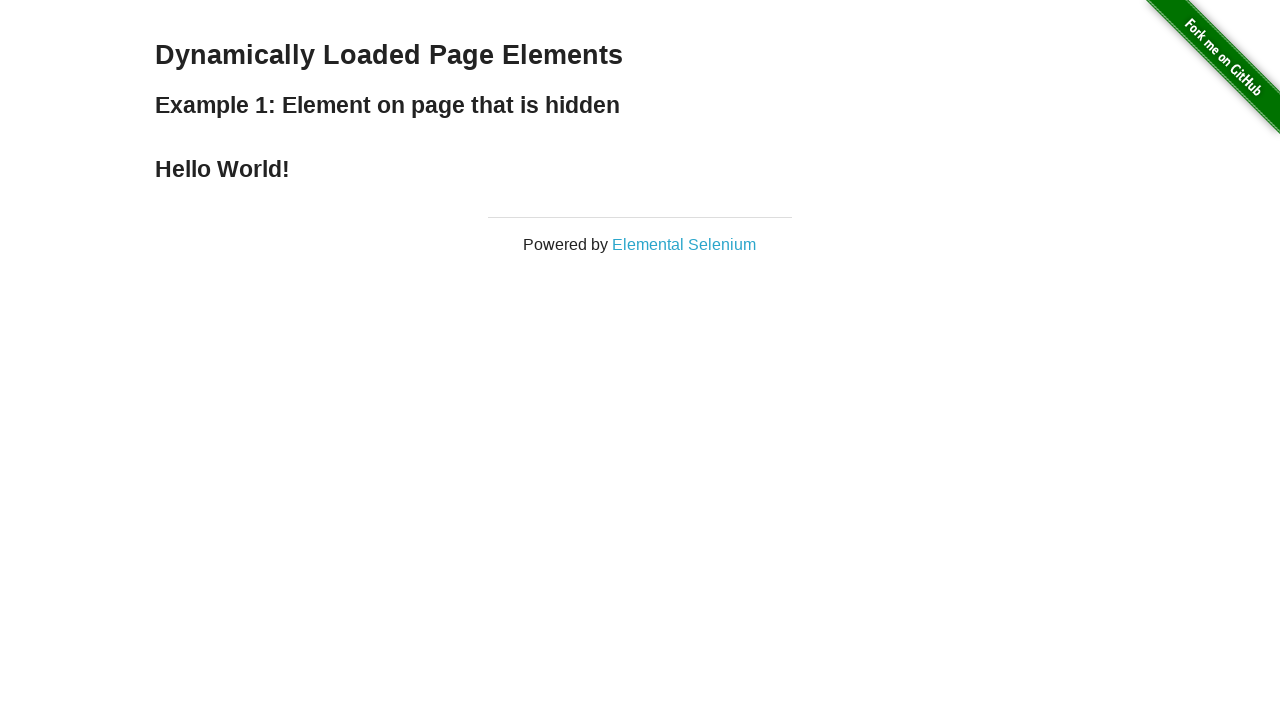

Retrieved finish text: Hello World!
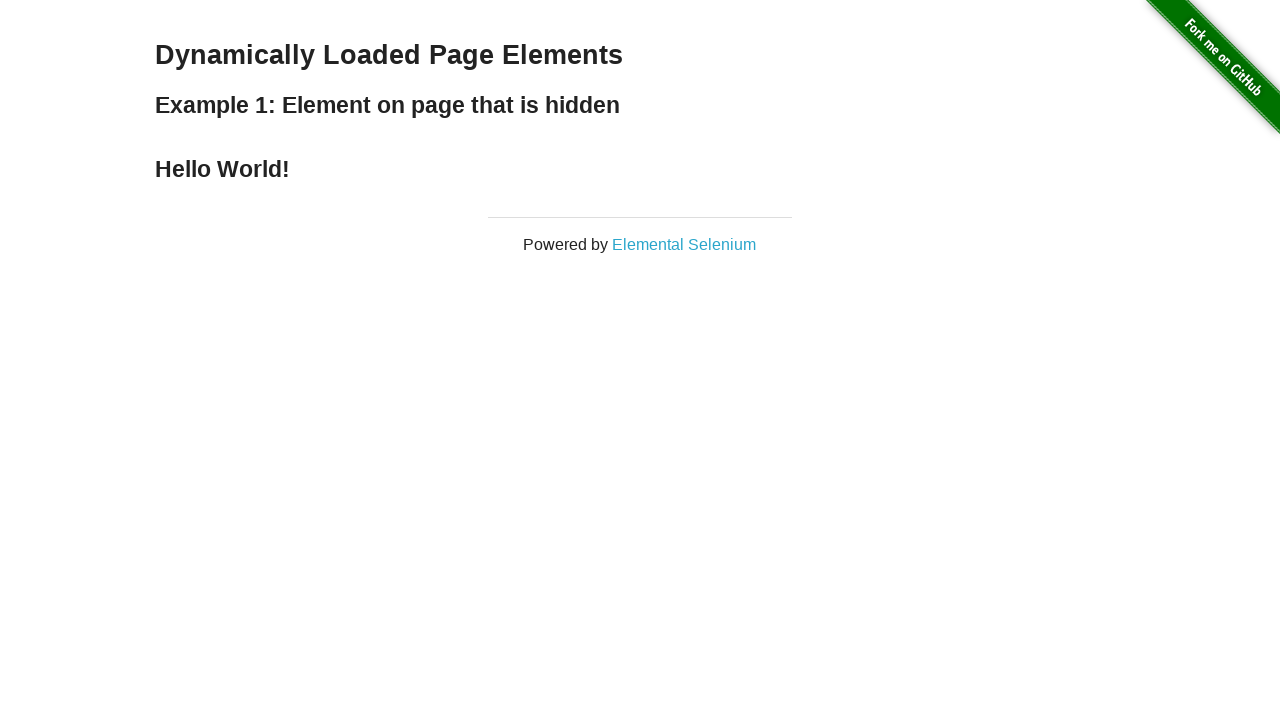

Printed finish text to console
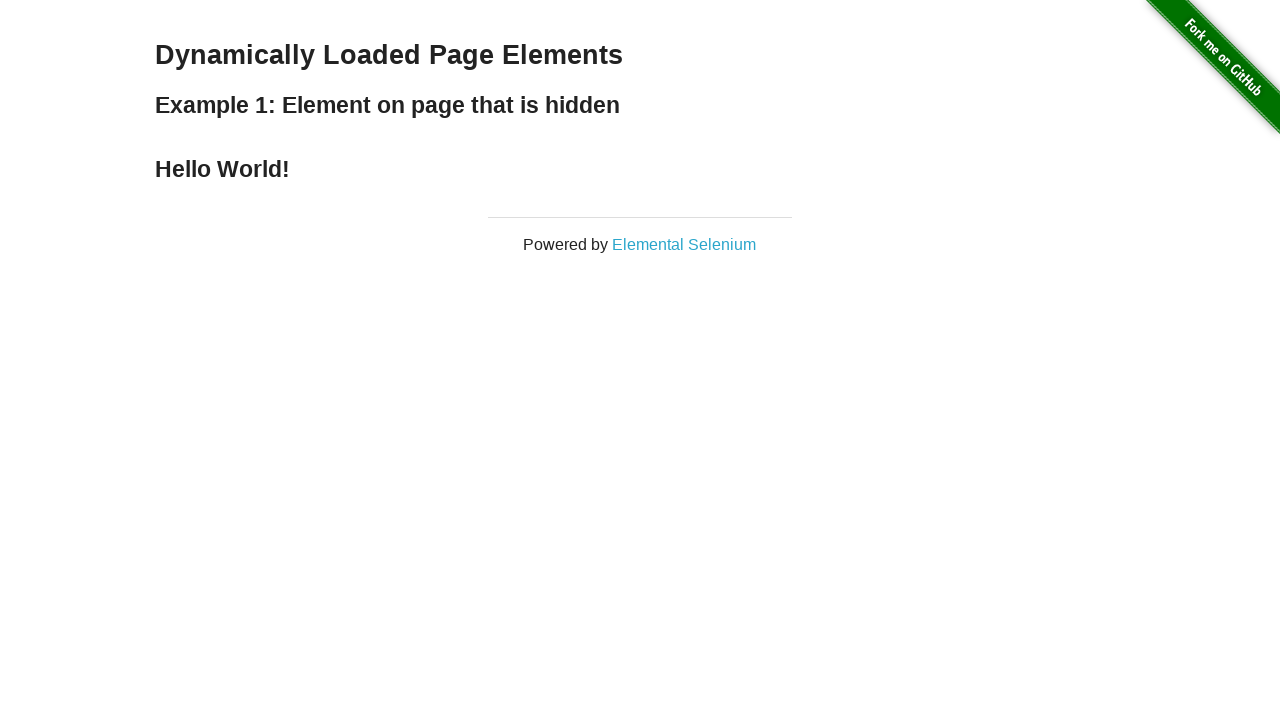

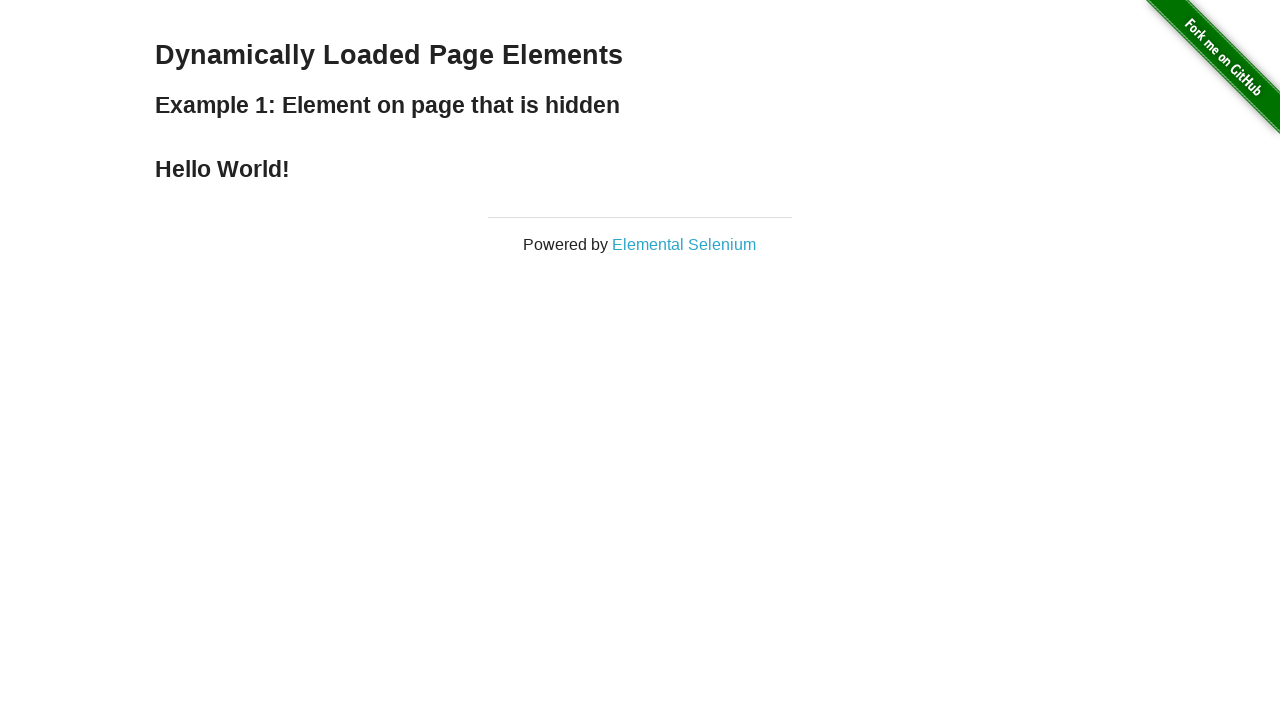